Tests responsive design on mobile viewport by setting iPhone SE dimensions and navigating to the contact page.

Starting URL: https://devops1.com.au

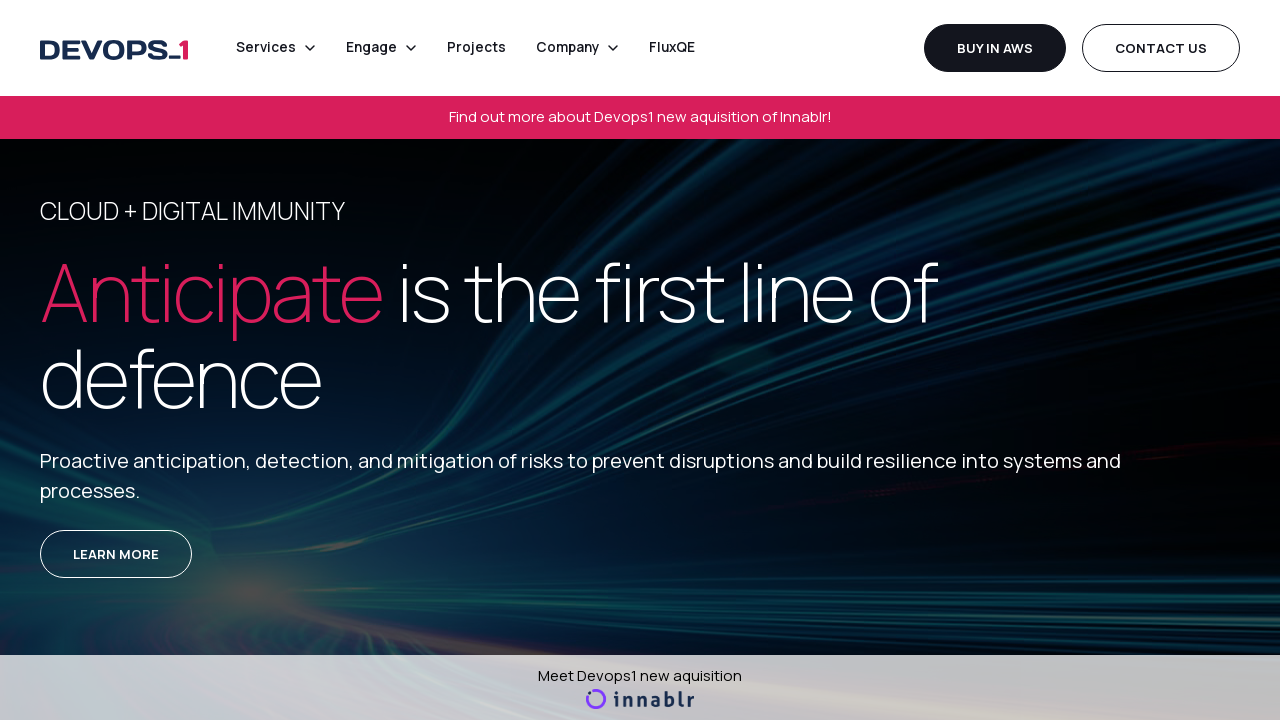

Set mobile viewport to iPhone SE dimensions (375x667)
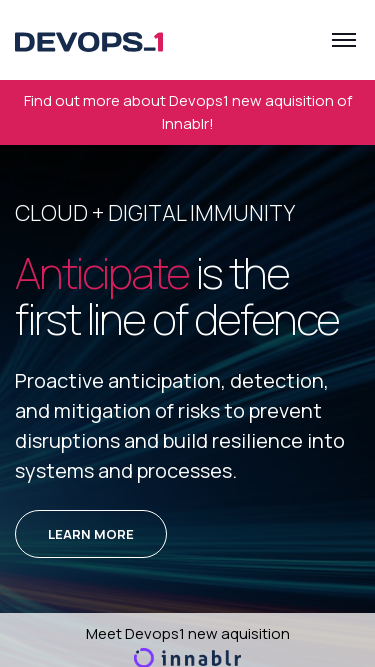

Clicked Contact us link at (94, 334) on internal:role=link[name="Contact us"i]
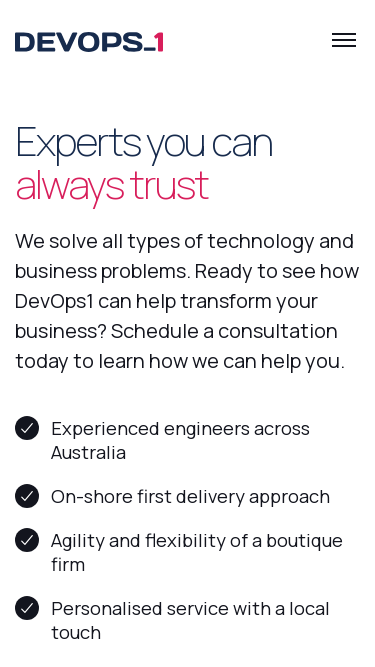

Navigated to contact page and URL confirmed
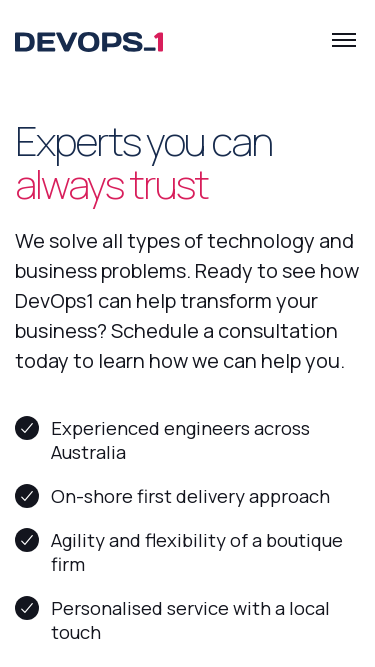

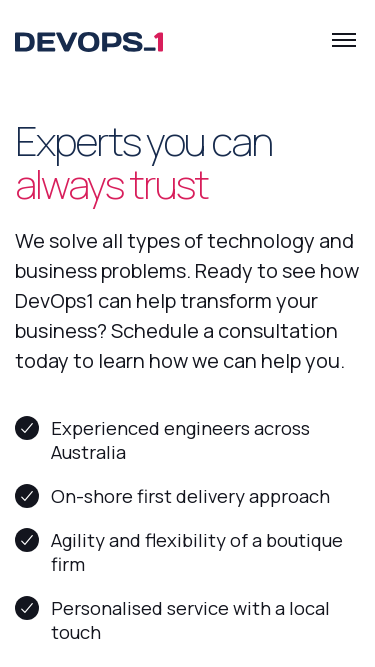